Tests browser window handling by clicking a link that opens a new window, then iterating through open windows and closing a specific one based on its title.

Starting URL: https://opensource-demo.orangehrmlive.com/web/index.php/auth/login

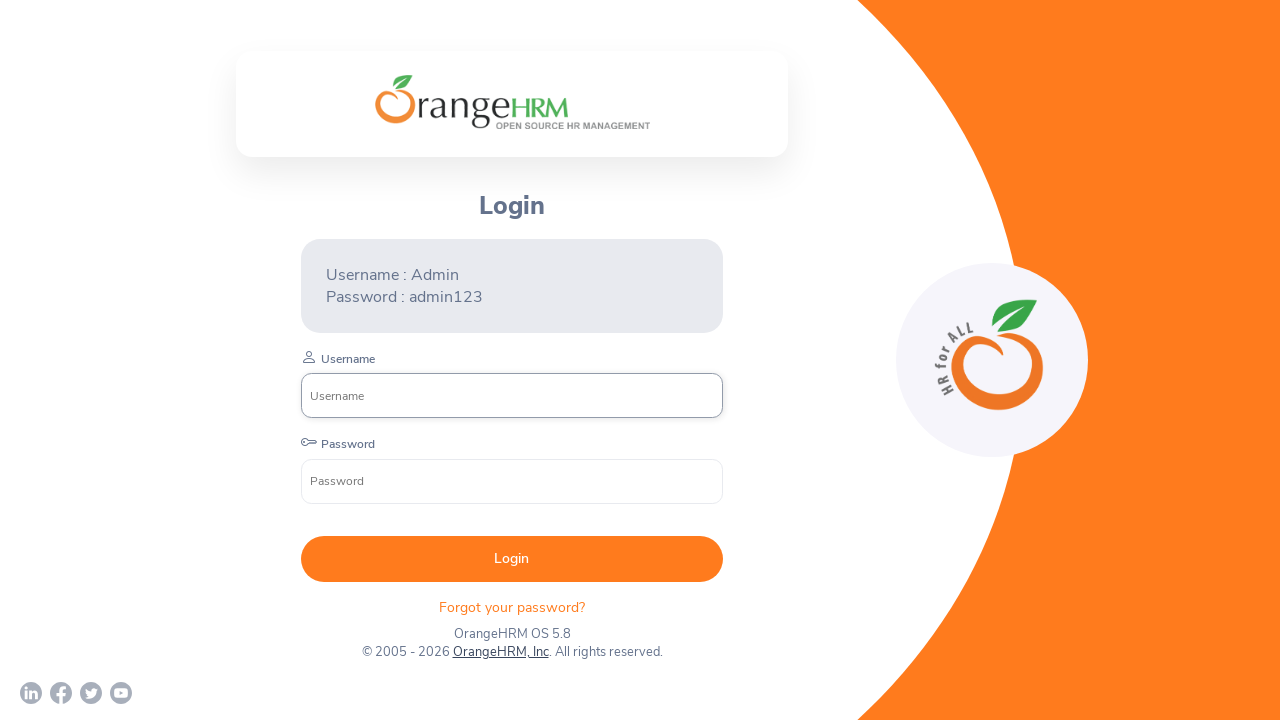

Clicked OrangeHRM, Inc link to open new window at (500, 652) on xpath=//a[normalize-space()='OrangeHRM, Inc']
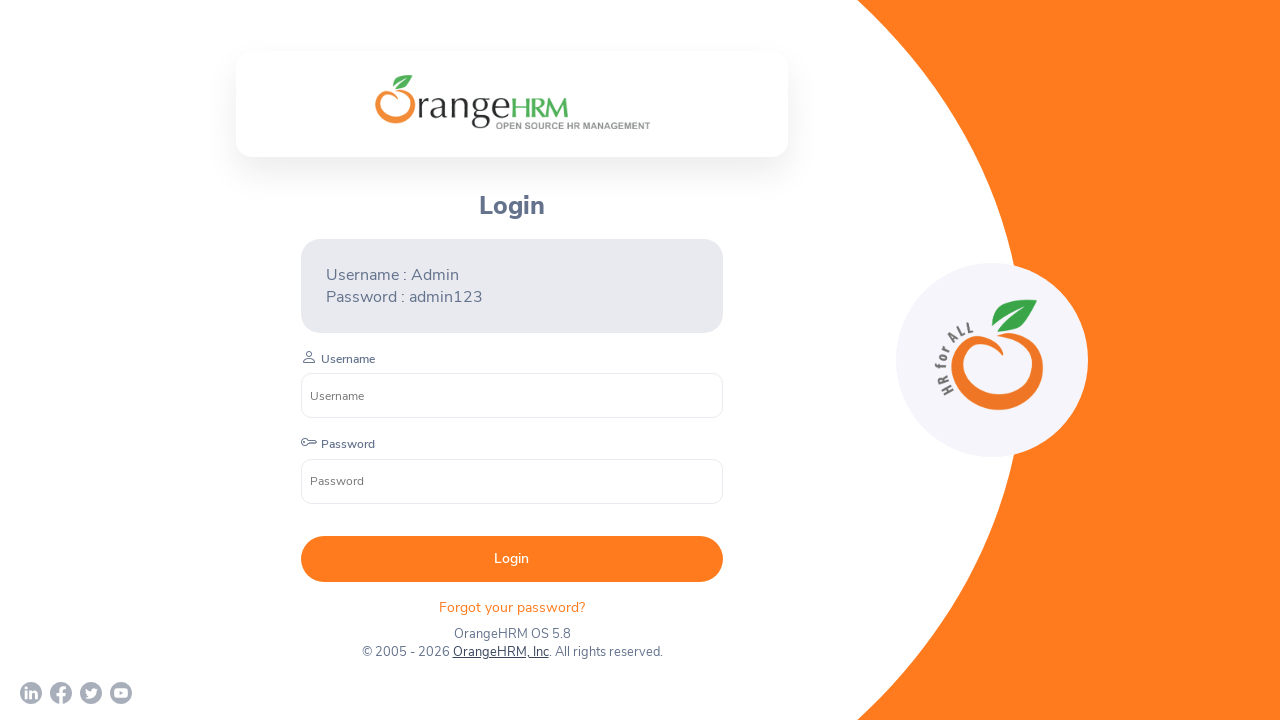

New page object obtained from context
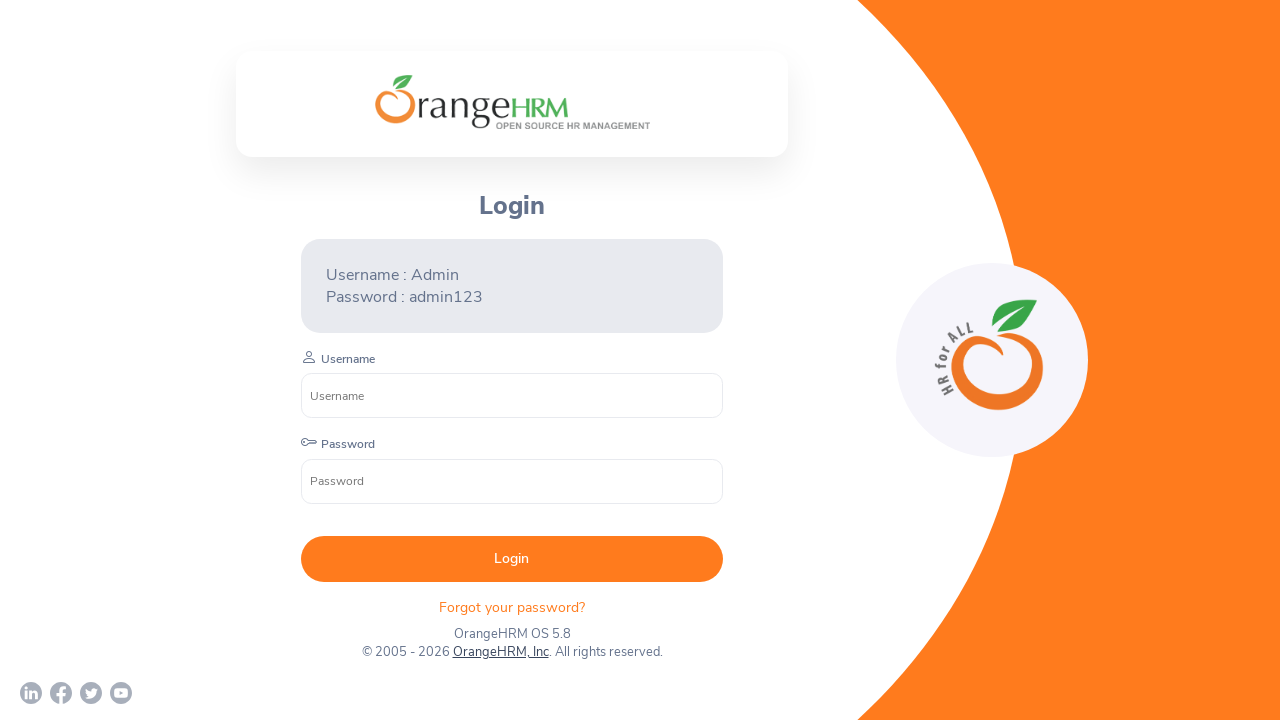

New page loaded successfully
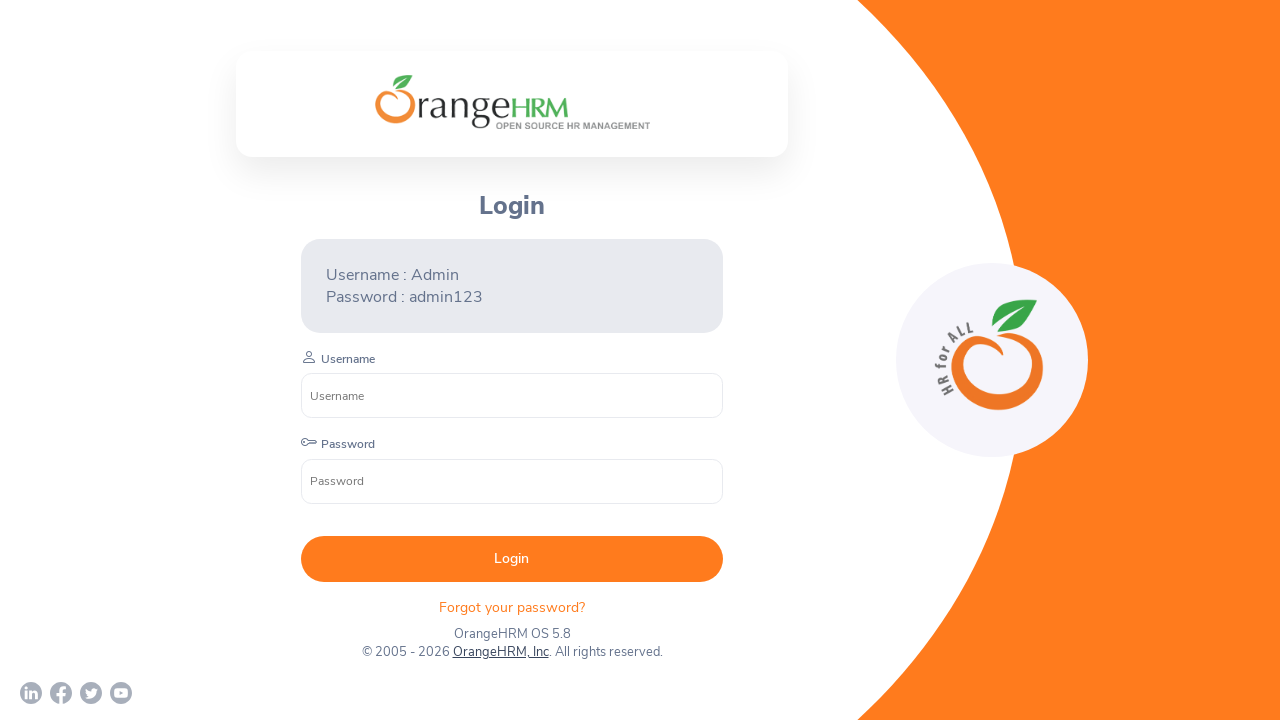

Retrieved all open pages from context
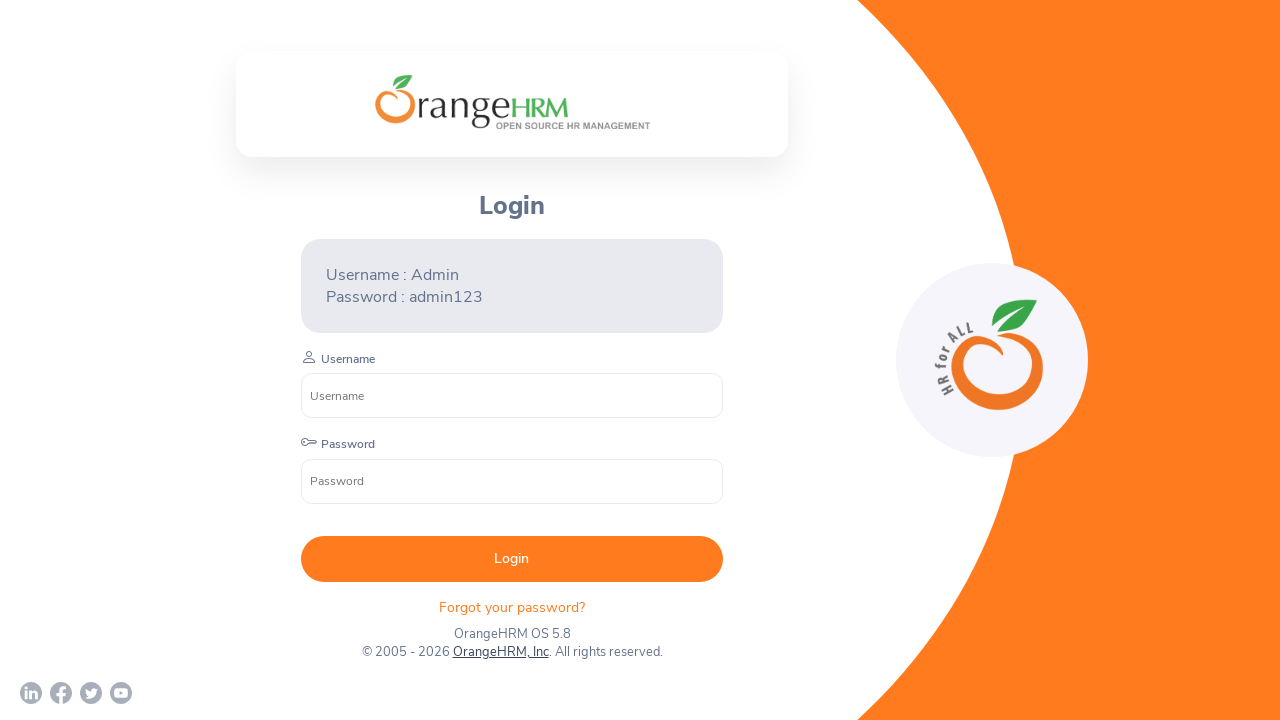

Checked page title: OrangeHRM
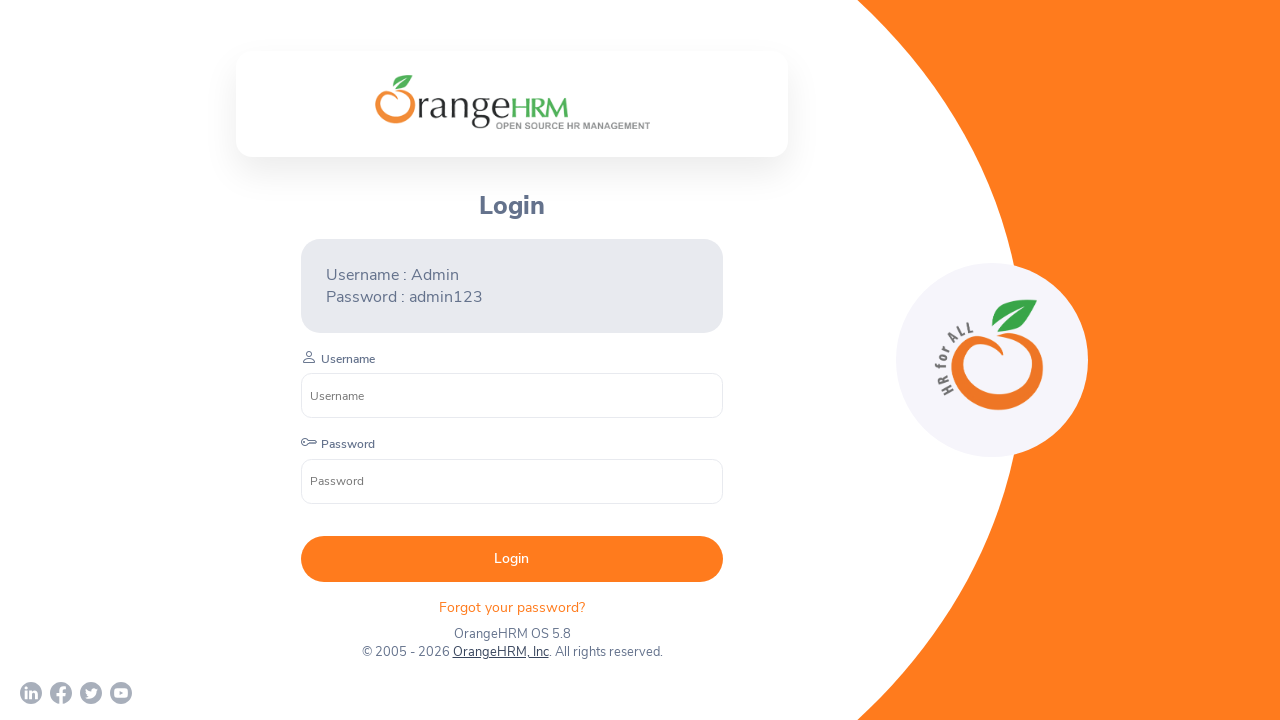

Checked page title: Human Resources Management Software | HRMS | OrangeHRM
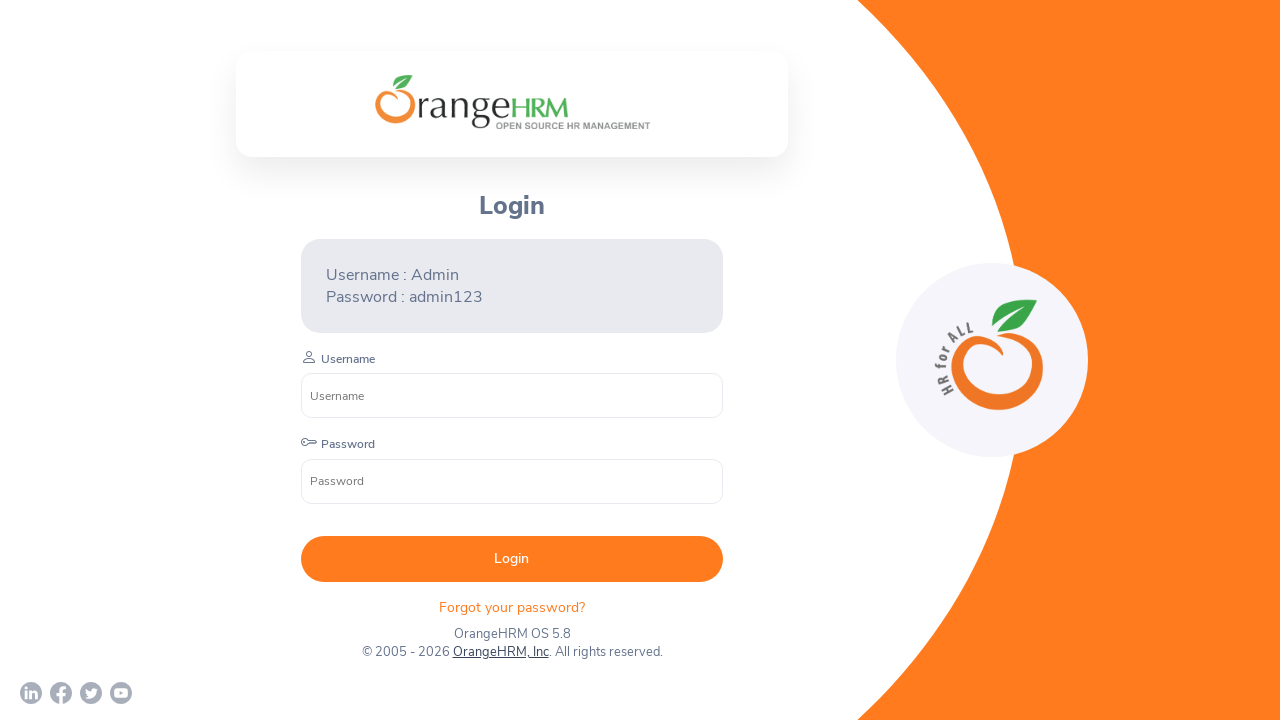

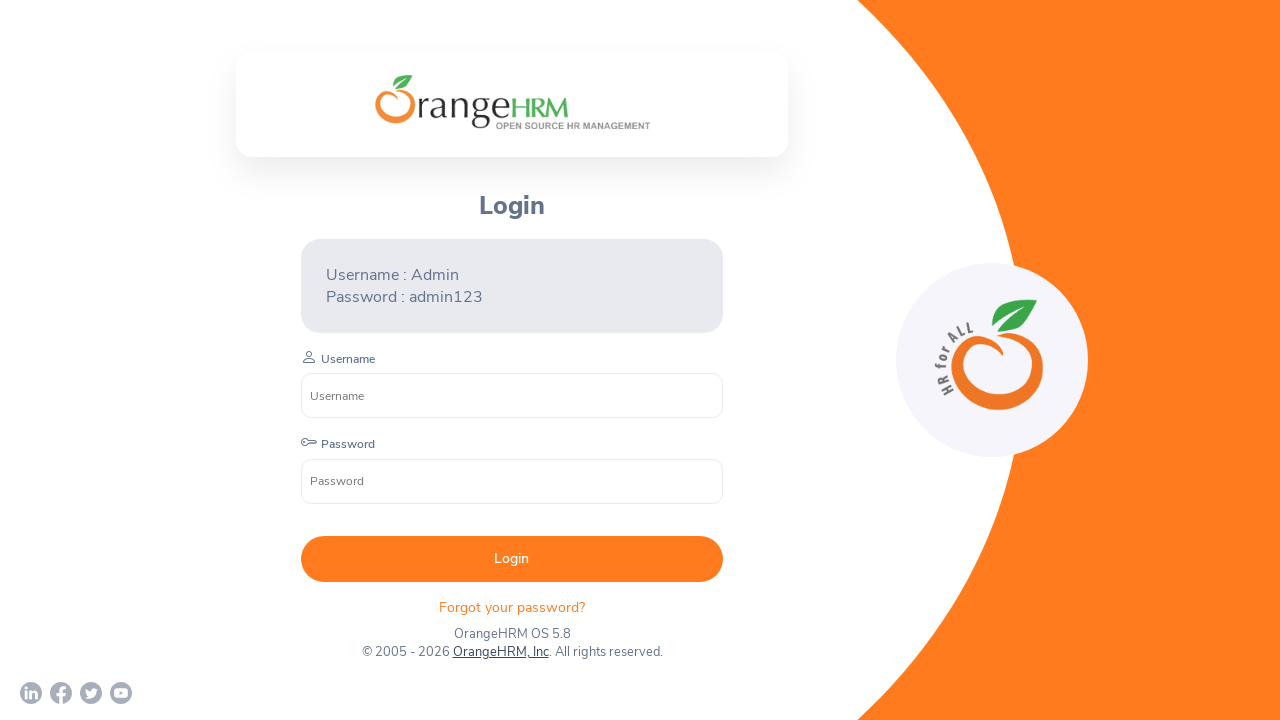